Tests form filling functionality by entering values into all form fields including name, email, password, company, country selection, city, address, and zip code on a demo input form page.

Starting URL: https://www.lambdatest.com/selenium-playground/input-form-demo

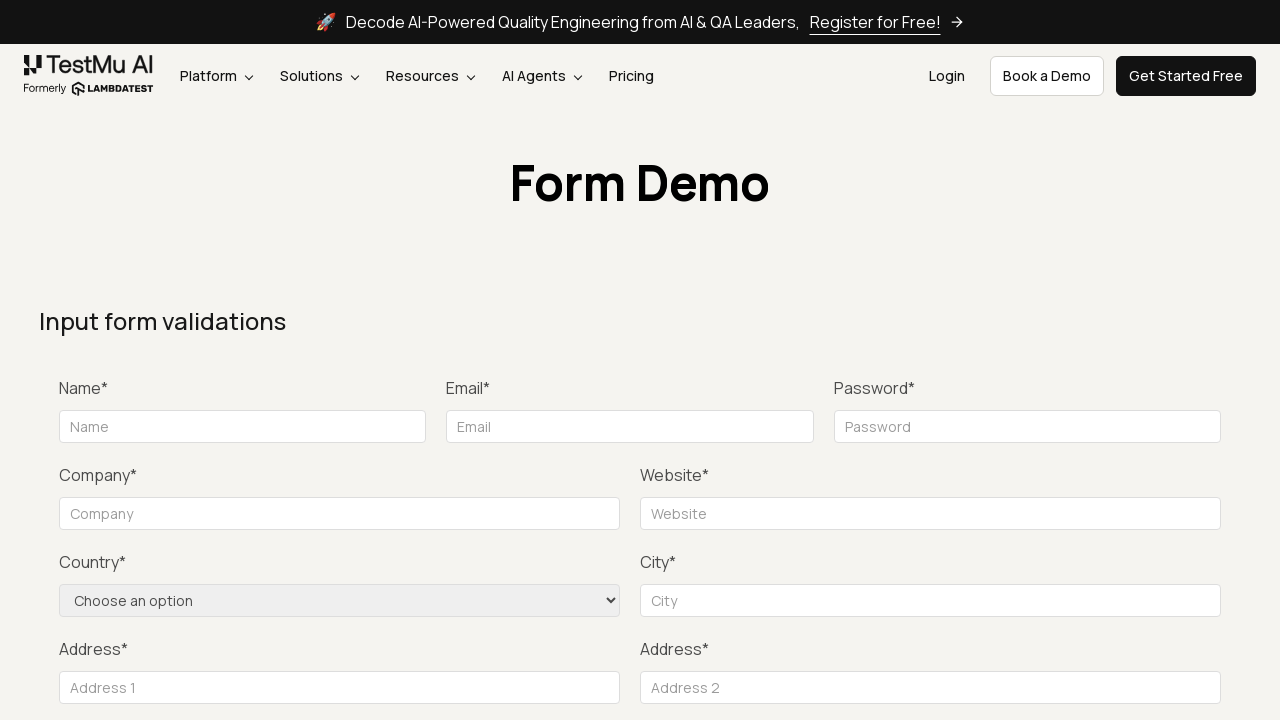

Filled name field with 'Mike' on #name
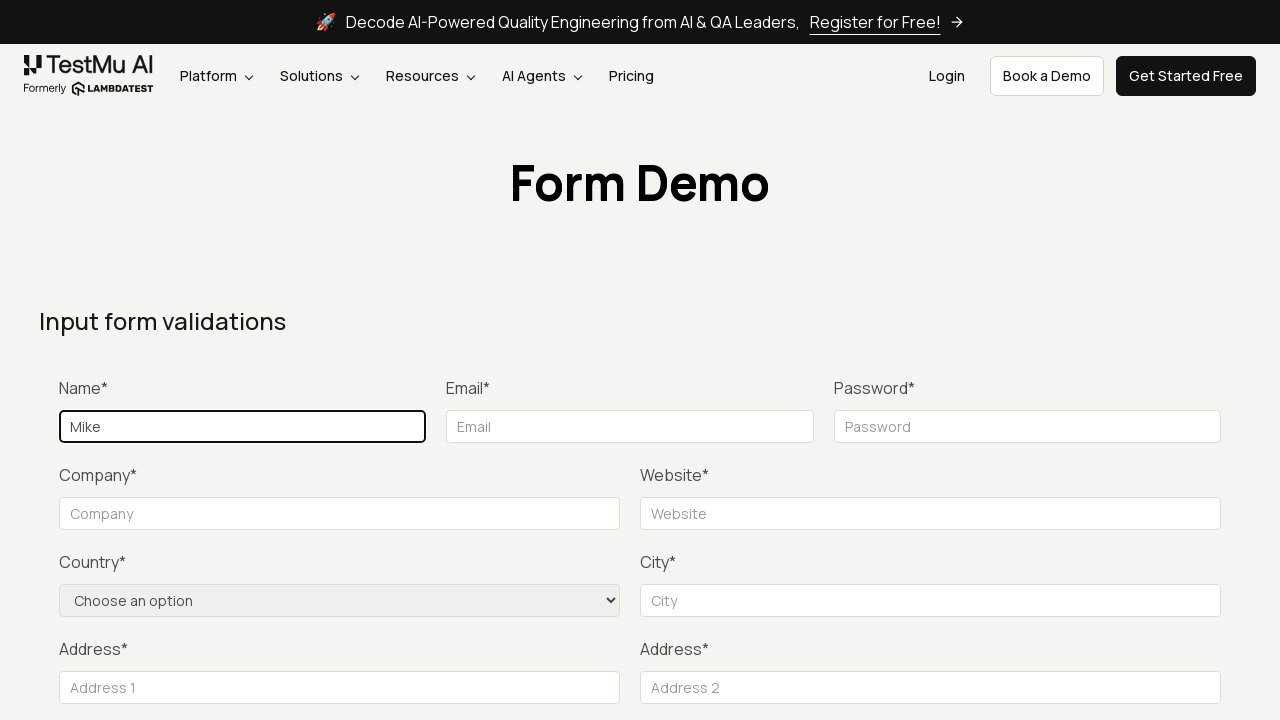

Typed email 'mike@test.com' with 500ms delay on [class="w-full border border-gray-90 text-size-14 rounded mt-10 px-10 py-5"][typ
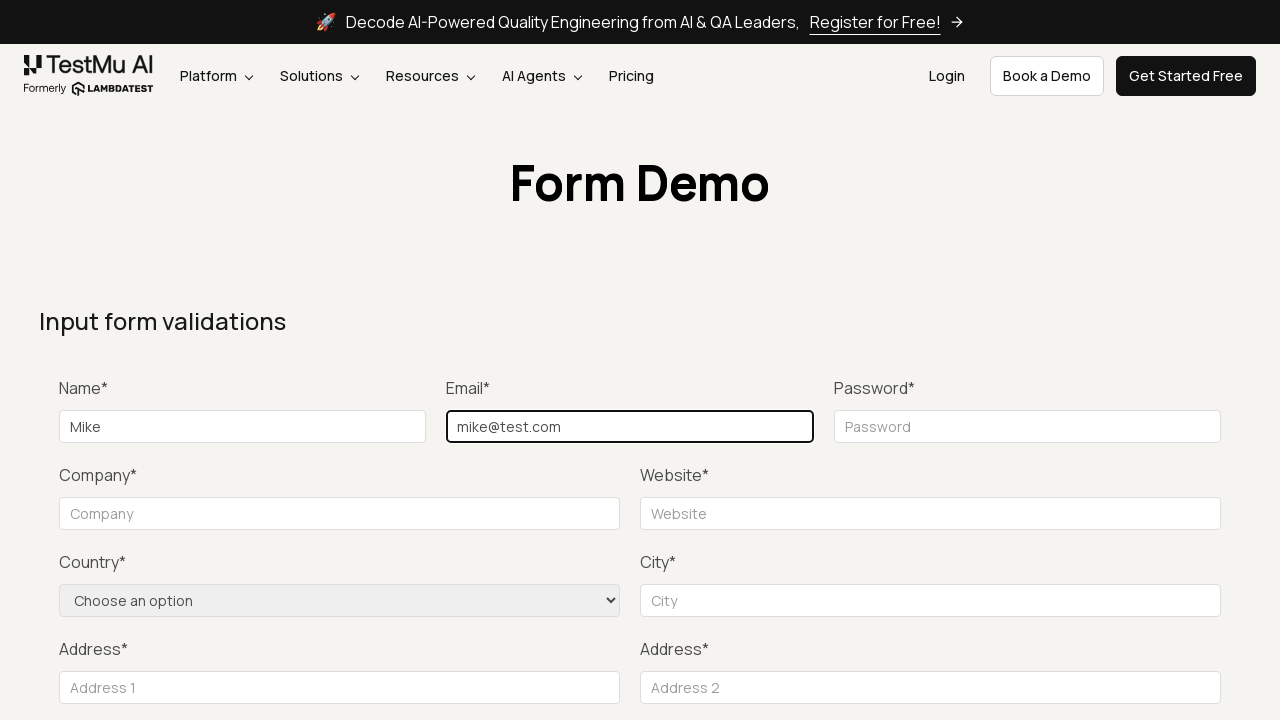

Filled password field with 'test1234' on input[placeholder="Password"]
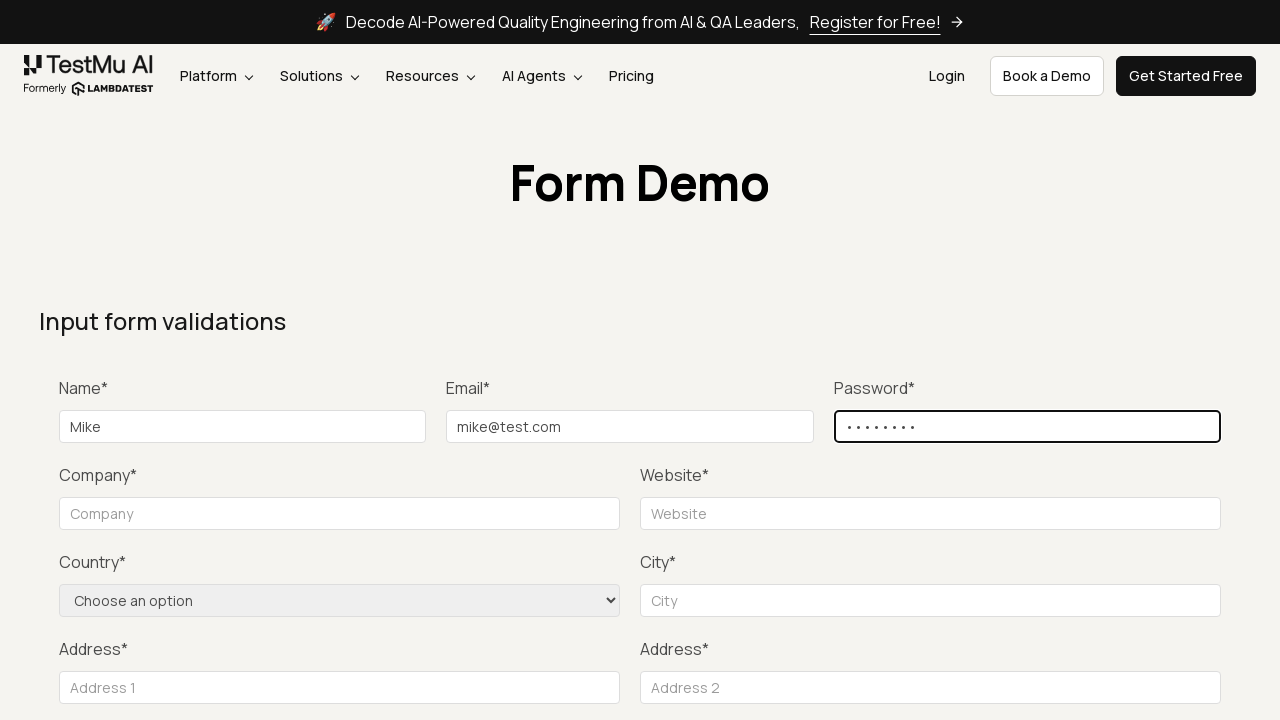

Filled company field with 'LLC Happy' on [for="companyname"] ~ input[placeholder="Company"]
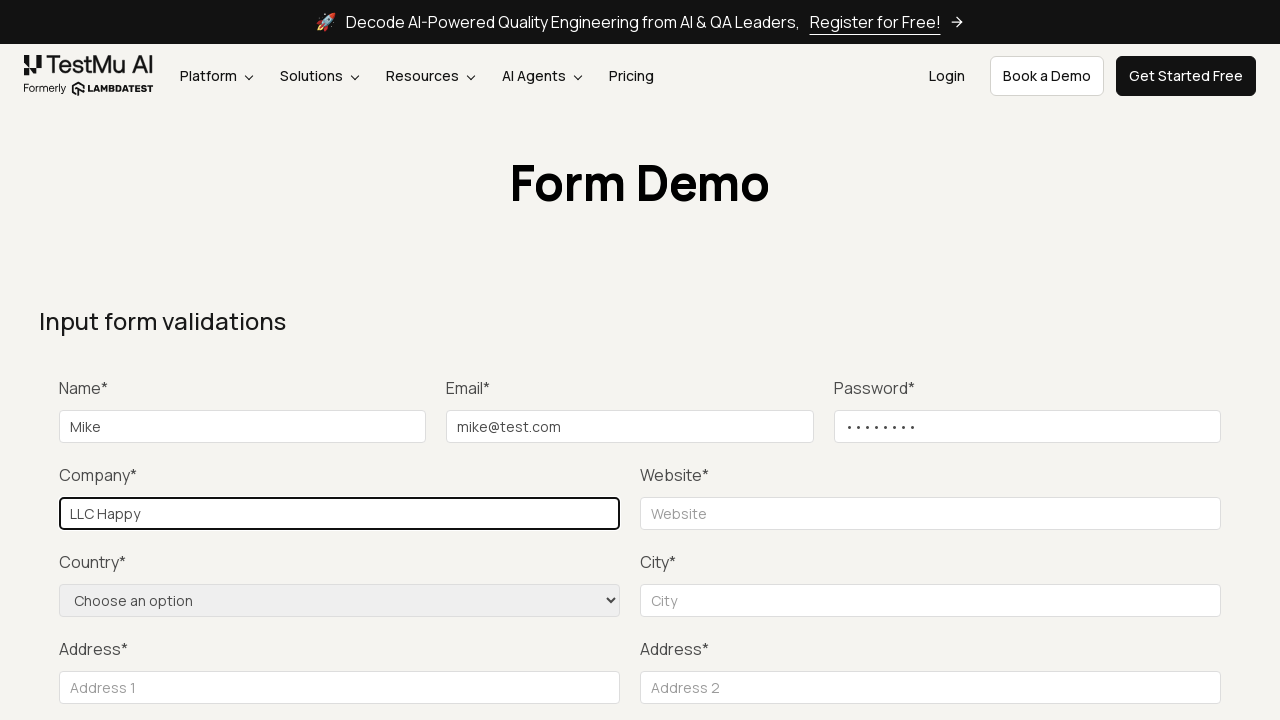

Selected 'United States' from country dropdown on select[name="country"]
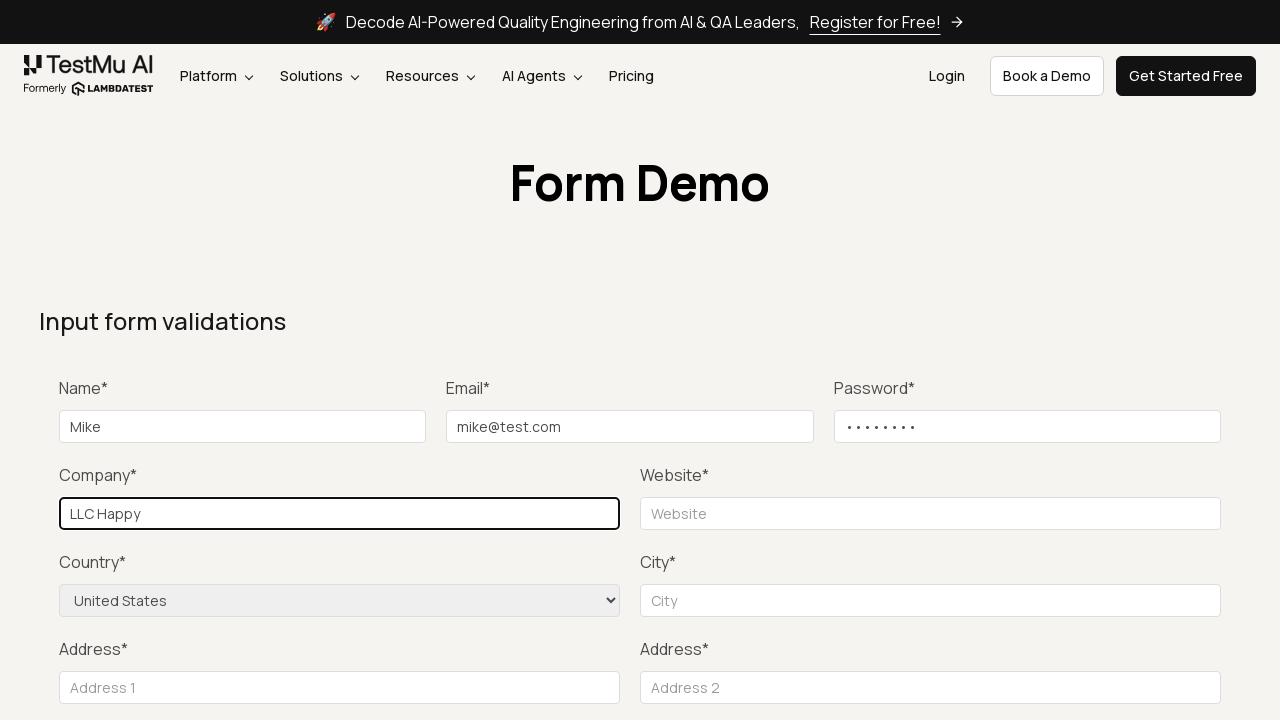

Filled city field with 'Orlando' on label:has-text("City*") ~ input#inputCity
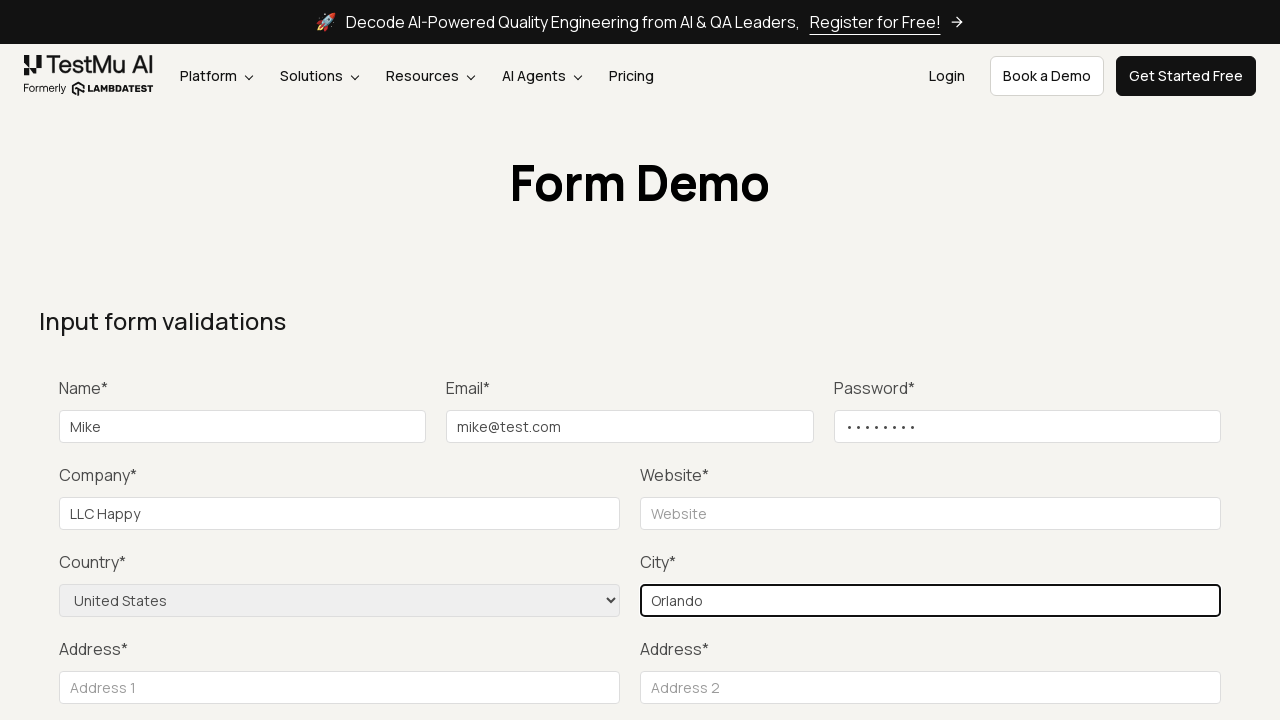

Filled address field with '704 Tobie Ct' on internal:attr=[placeholder="Address 1"i]
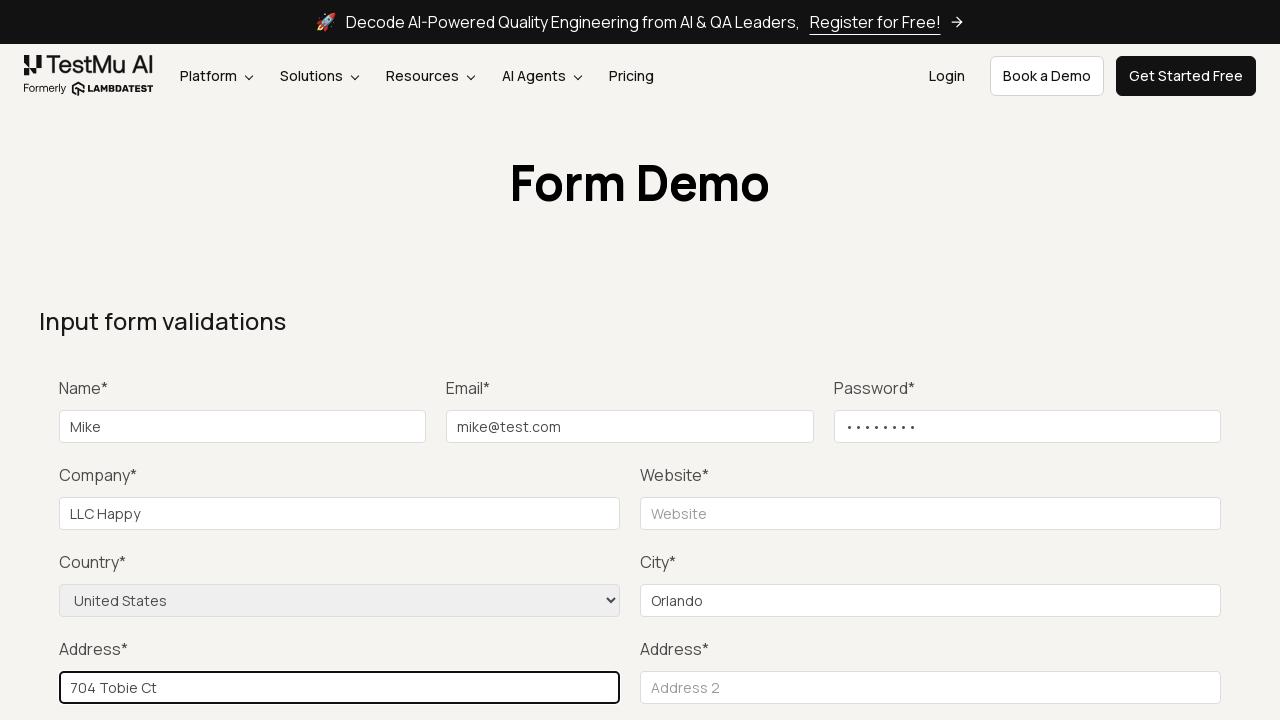

Filled zip code field with '32825' on internal:role=textbox[name="Zip code"i]
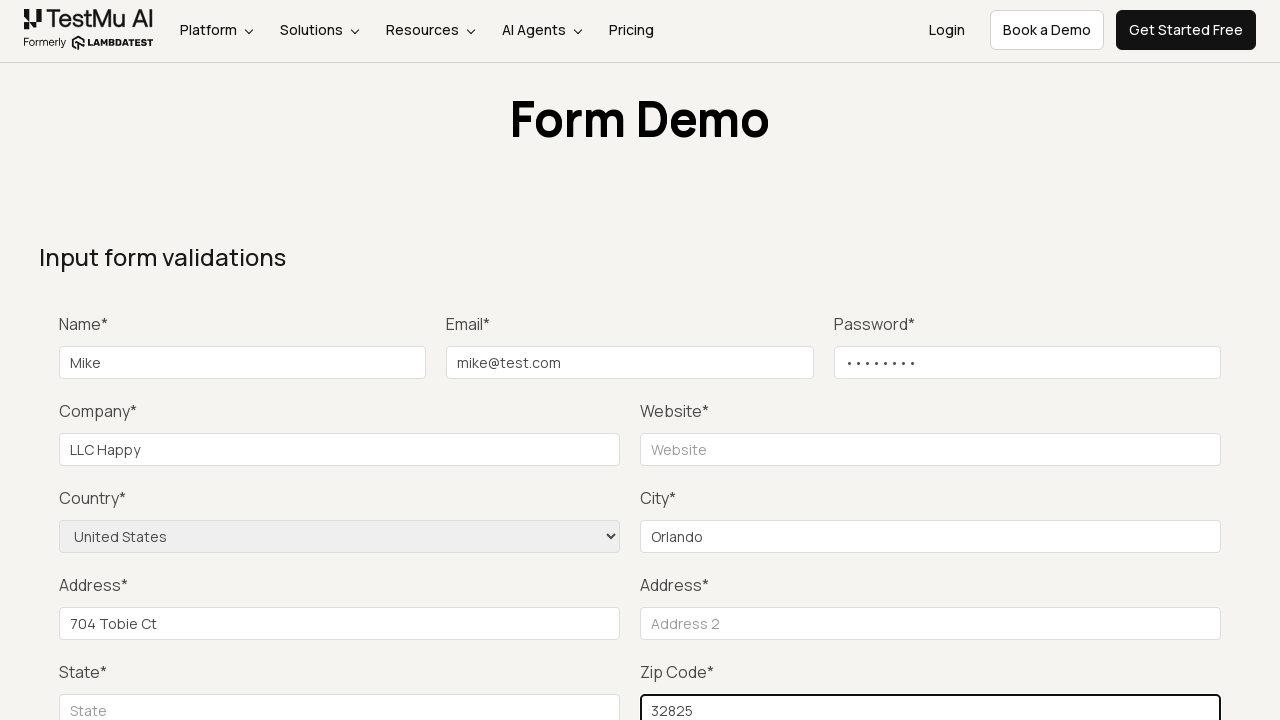

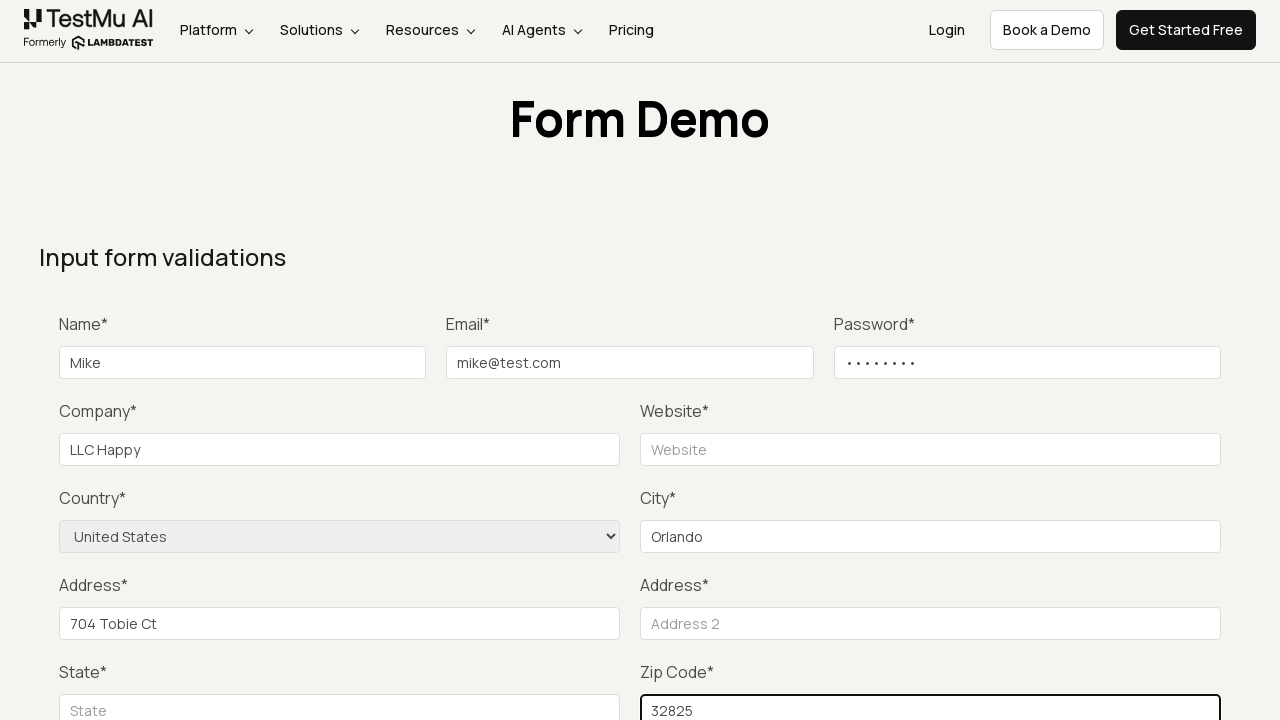